Tests JavaScript prompt dialog interaction by clicking a button that triggers a prompt, entering a name into the prompt, and accepting it.

Starting URL: http://www.tizag.com/javascriptT/javascriptprompt.php

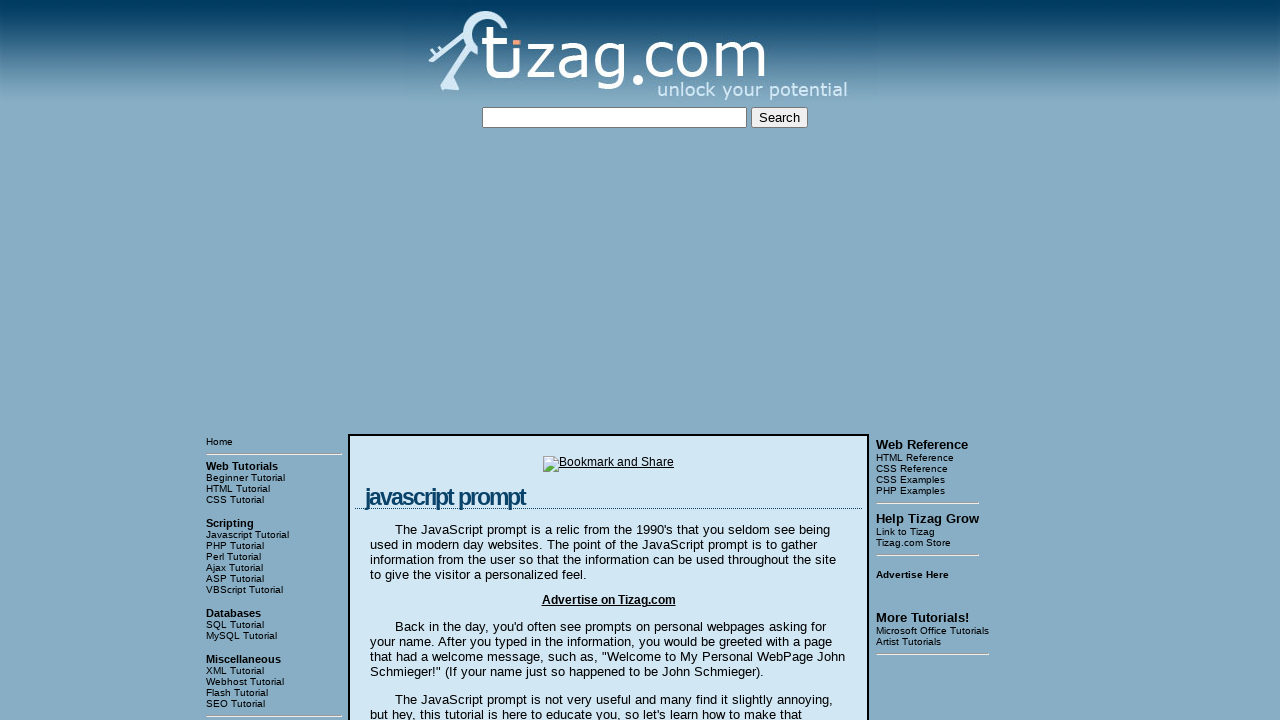

Waited for 'Say my name!' button to be available
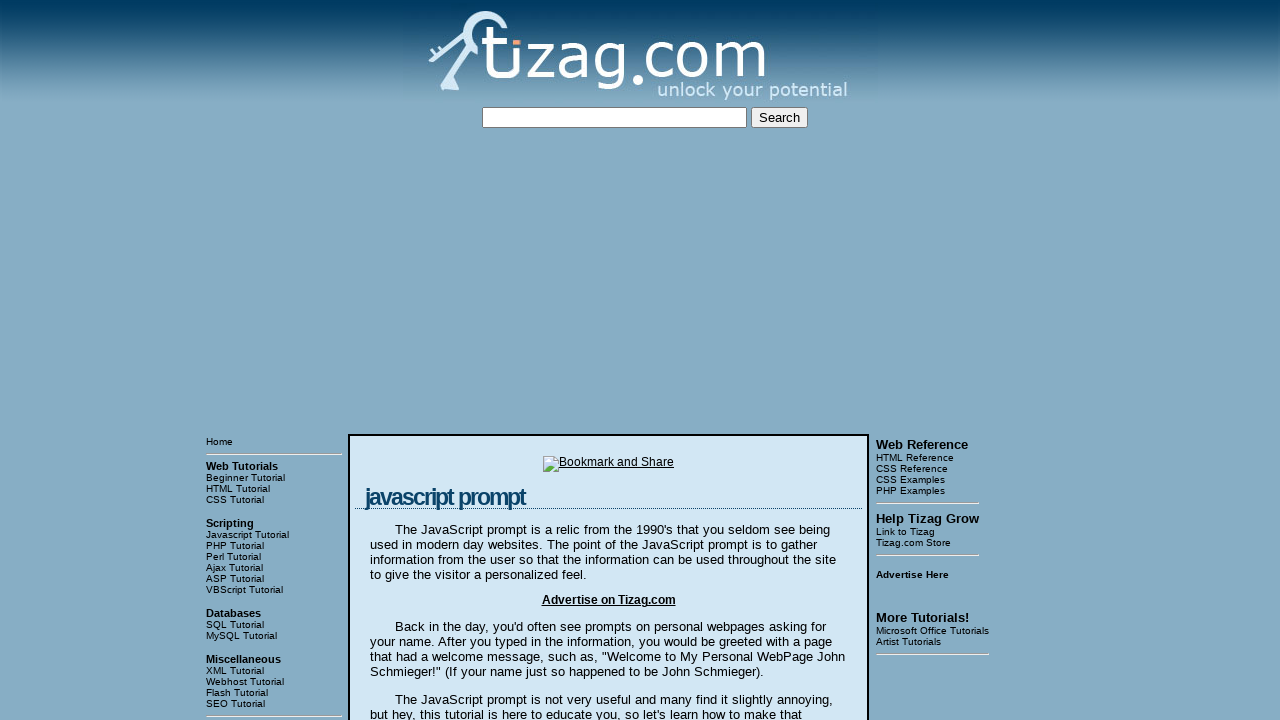

Clicked 'Say my name!' button at (419, 361) on input[value='Say my name!']
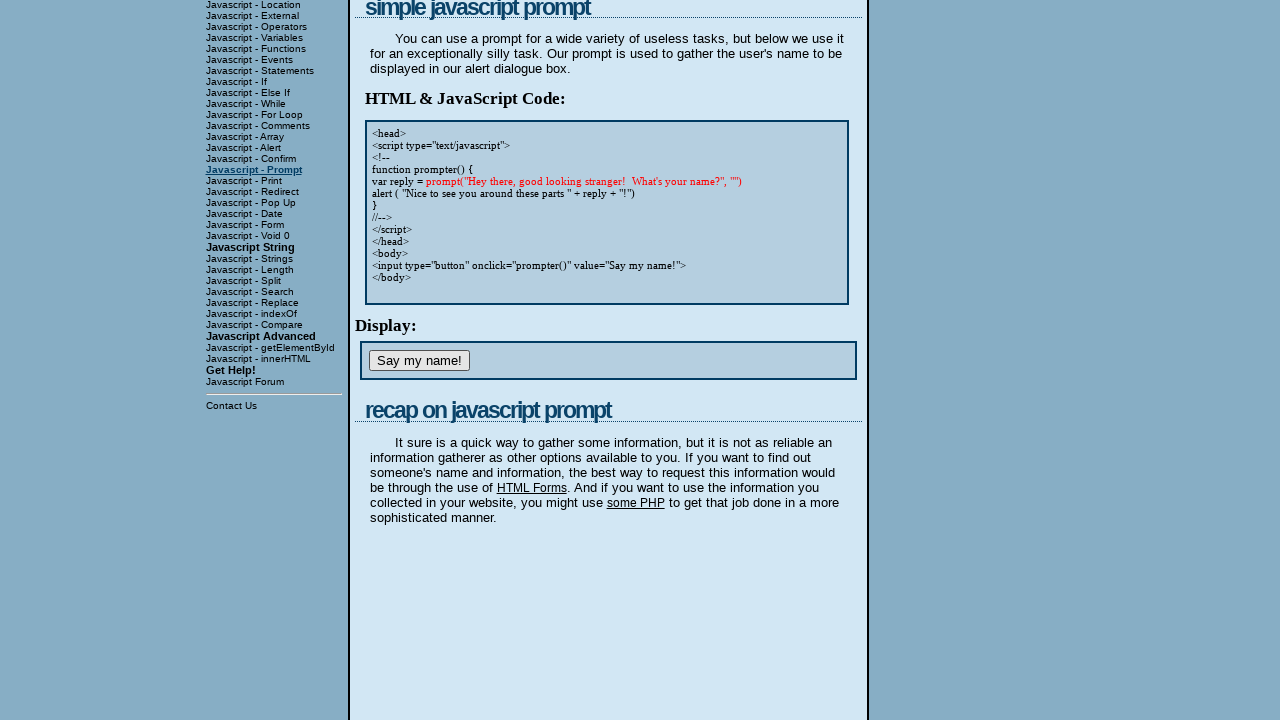

Registered dialog handler to accept prompt with 'Rahul'
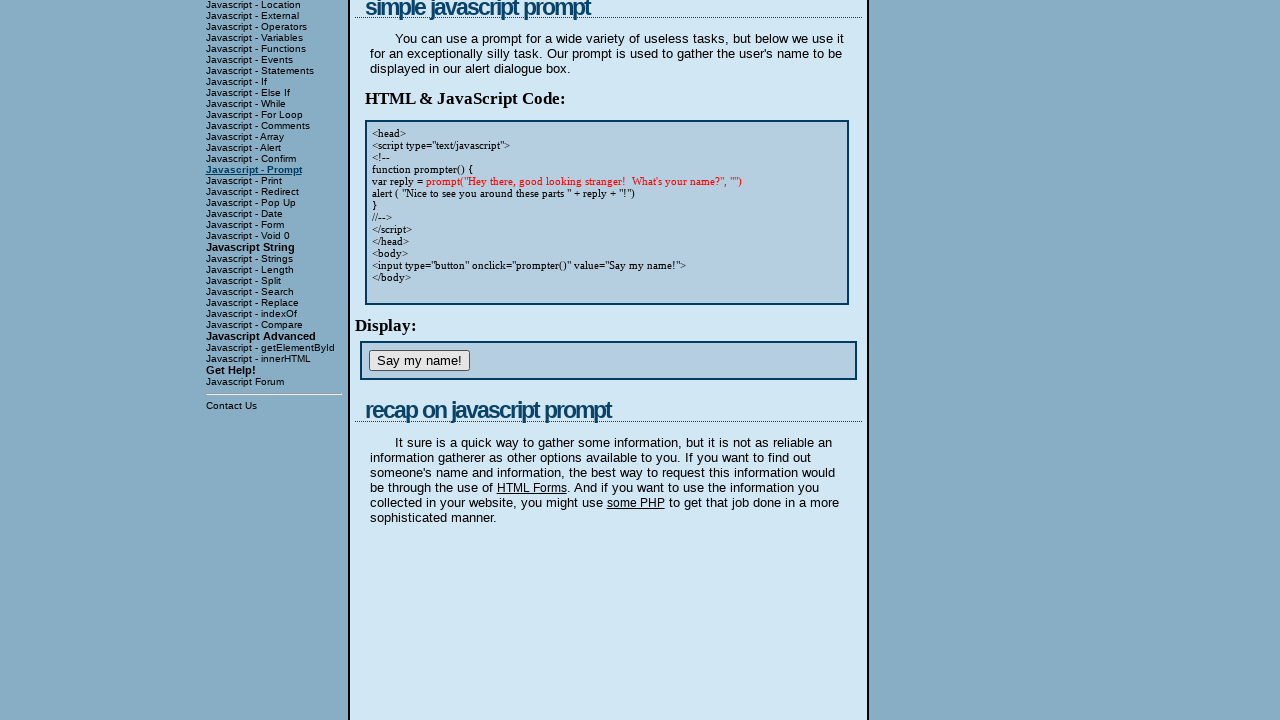

Clicked 'Say my name!' button again to trigger prompt dialog at (419, 361) on input[value='Say my name!']
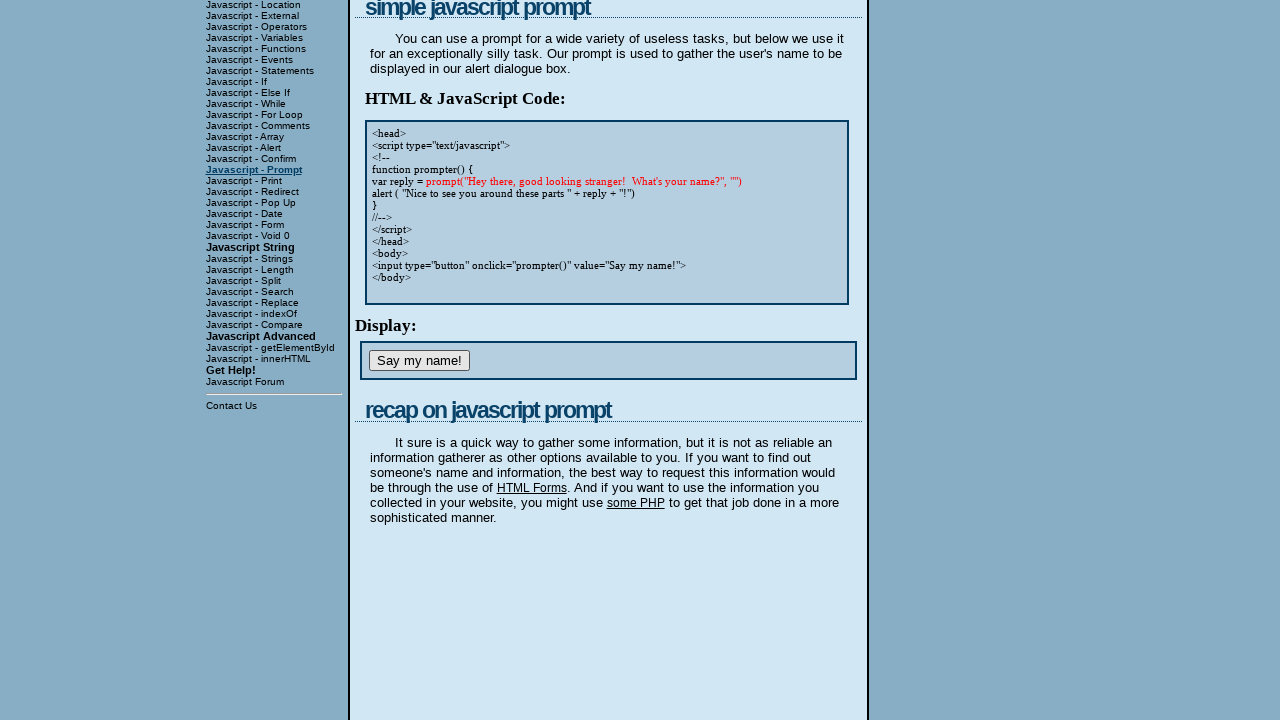

Waited for page to process dialog interaction
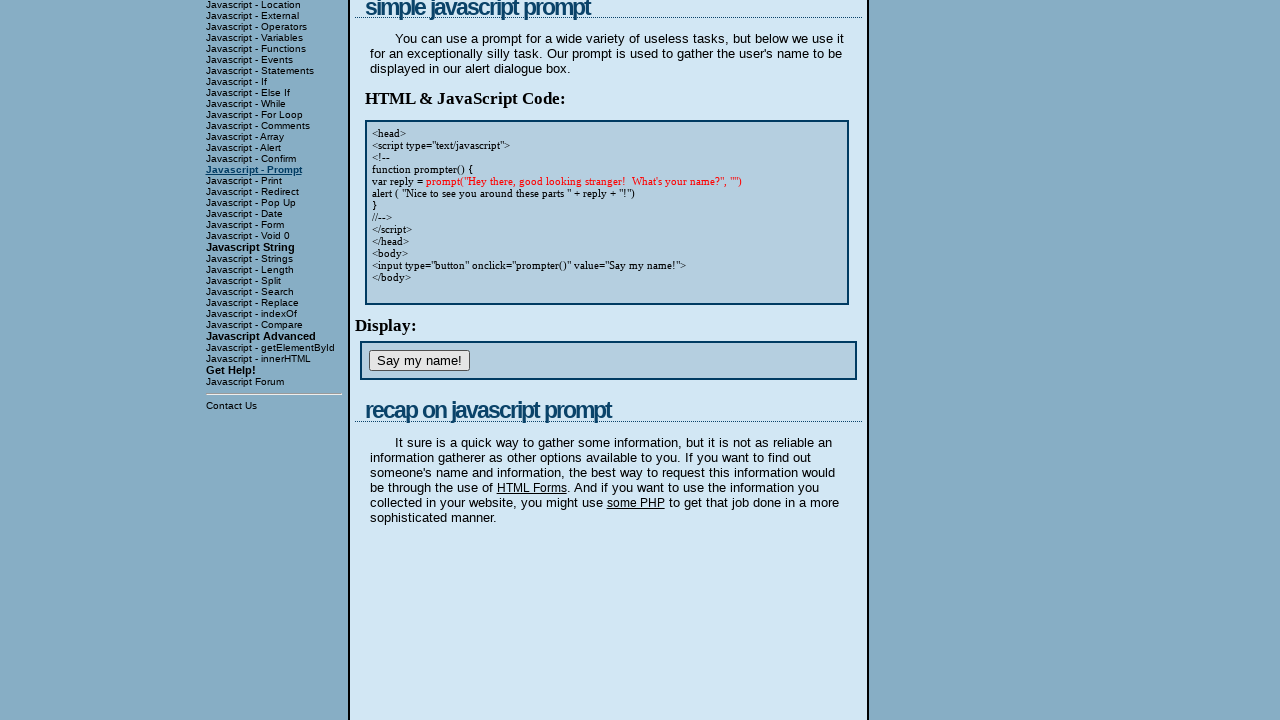

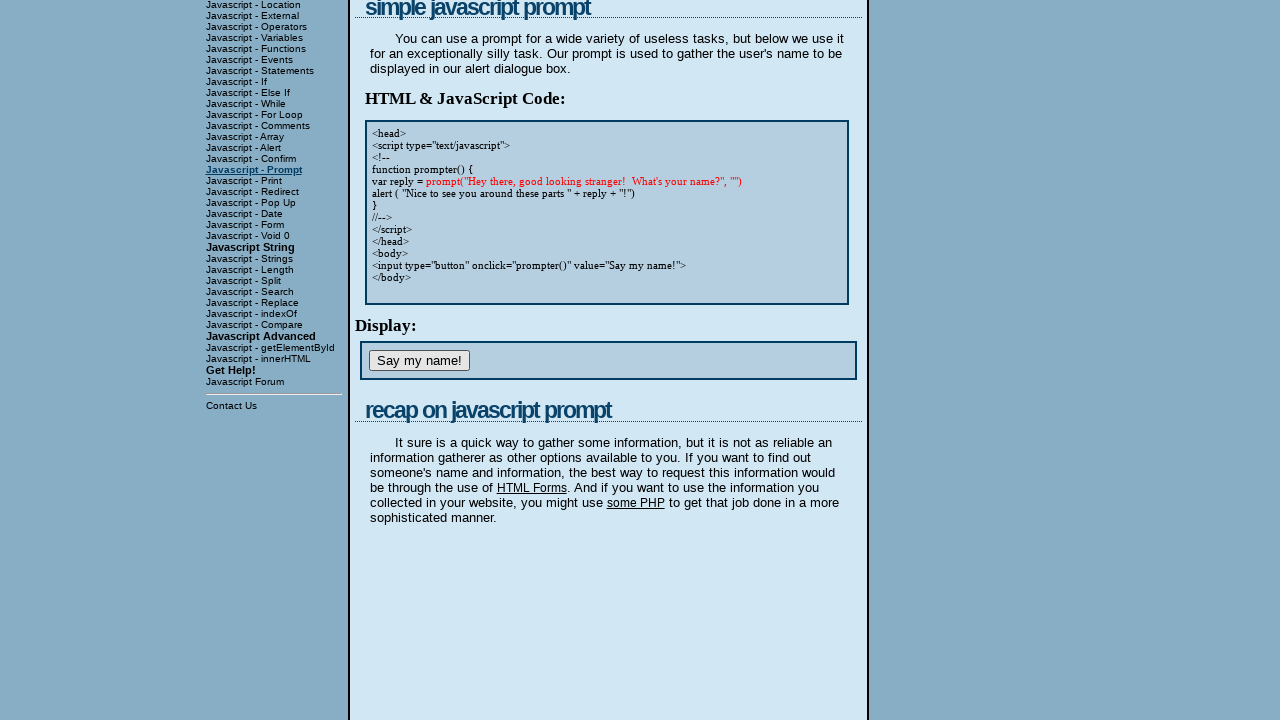